Tests the Radio Button functionality by navigating to Elements section and selecting the Yes radio button.

Starting URL: https://demoqa.com/

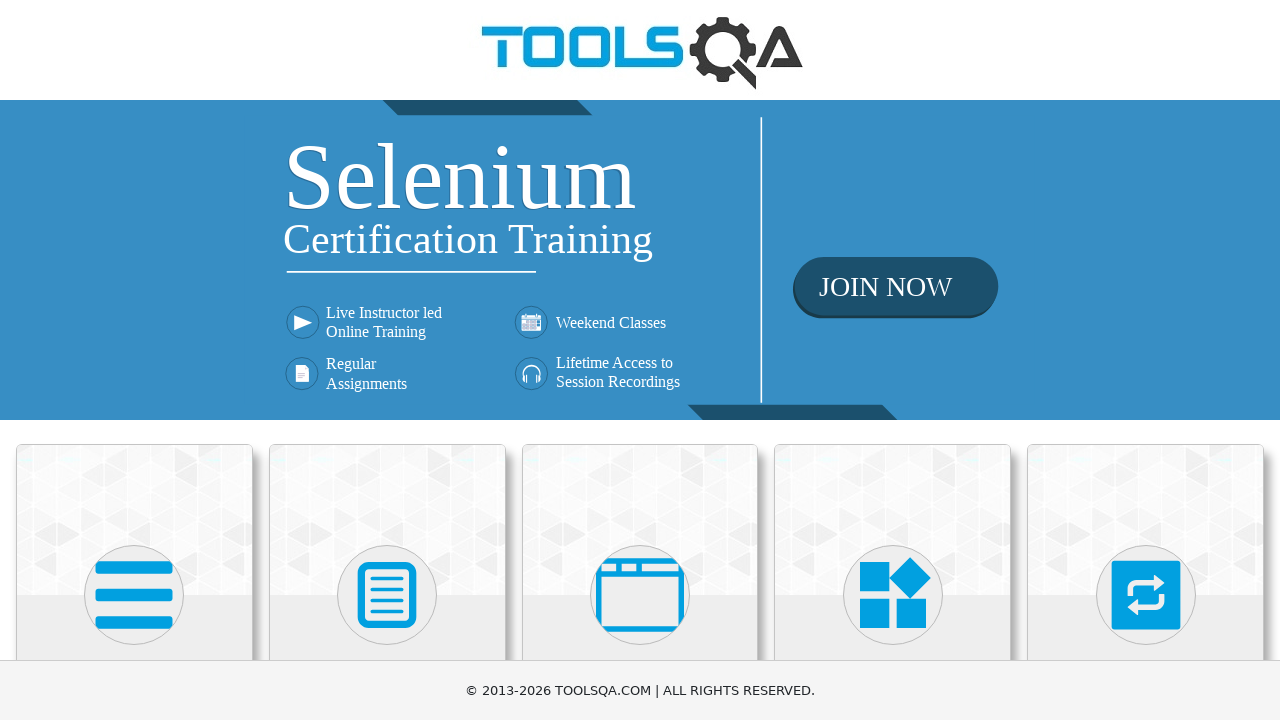

Clicked on Elements section at (134, 360) on text=Elements
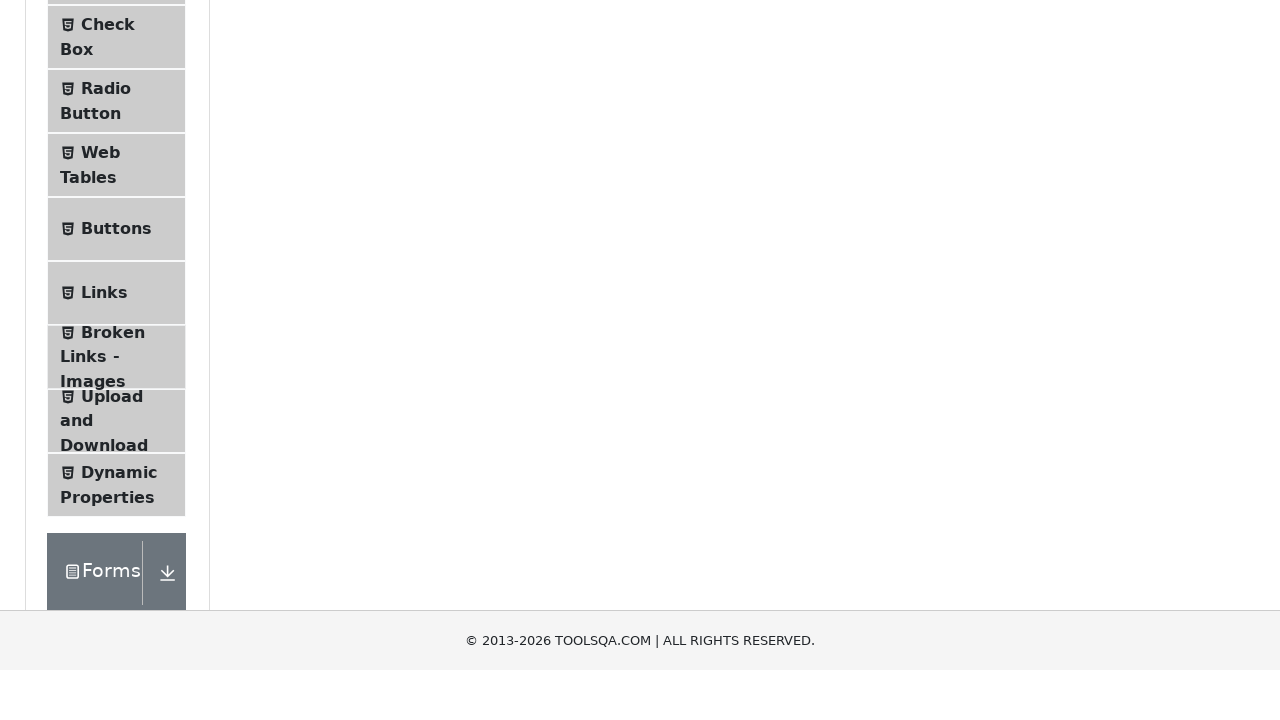

Clicked on Radio Button option at (106, 376) on text=Radio Button
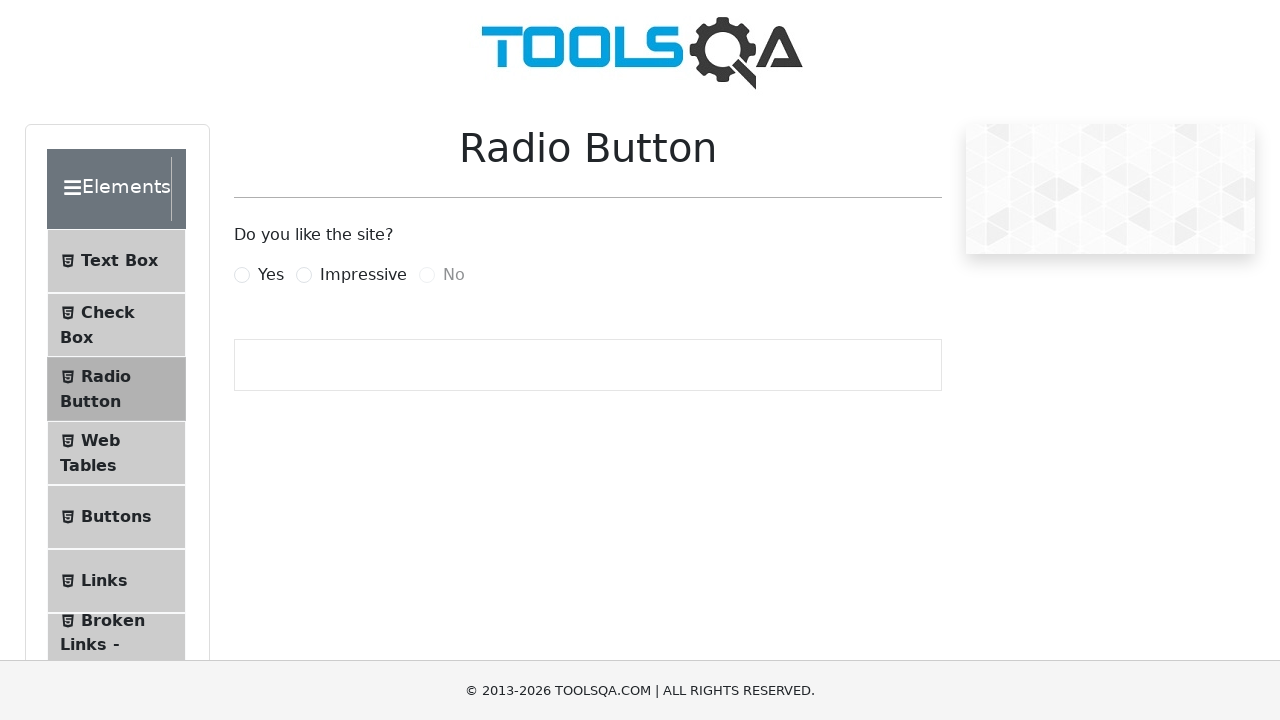

Selected the Yes radio button at (271, 275) on text=Yes
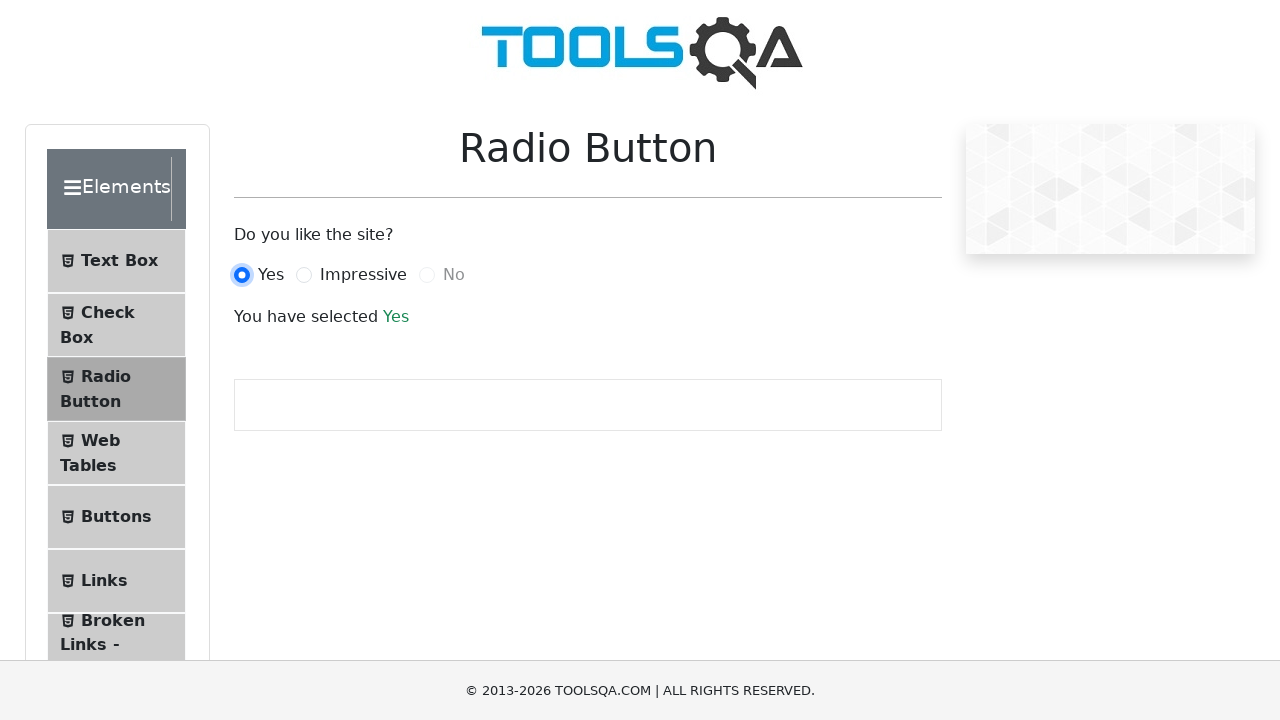

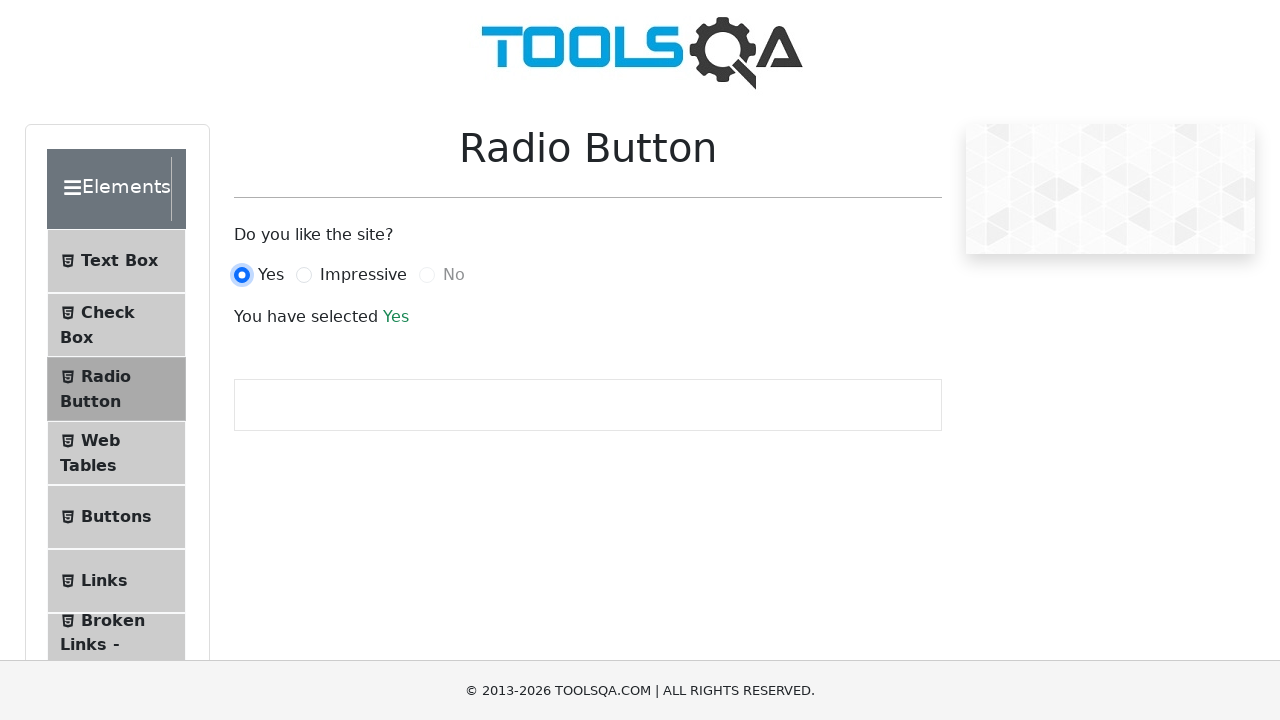